Tests contact form validation by filling in a name that is too short (below minimum character requirement) and verifying the form does not submit successfully - the user should remain on the same page.

Starting URL: https://snariox.web.app/contacto.html

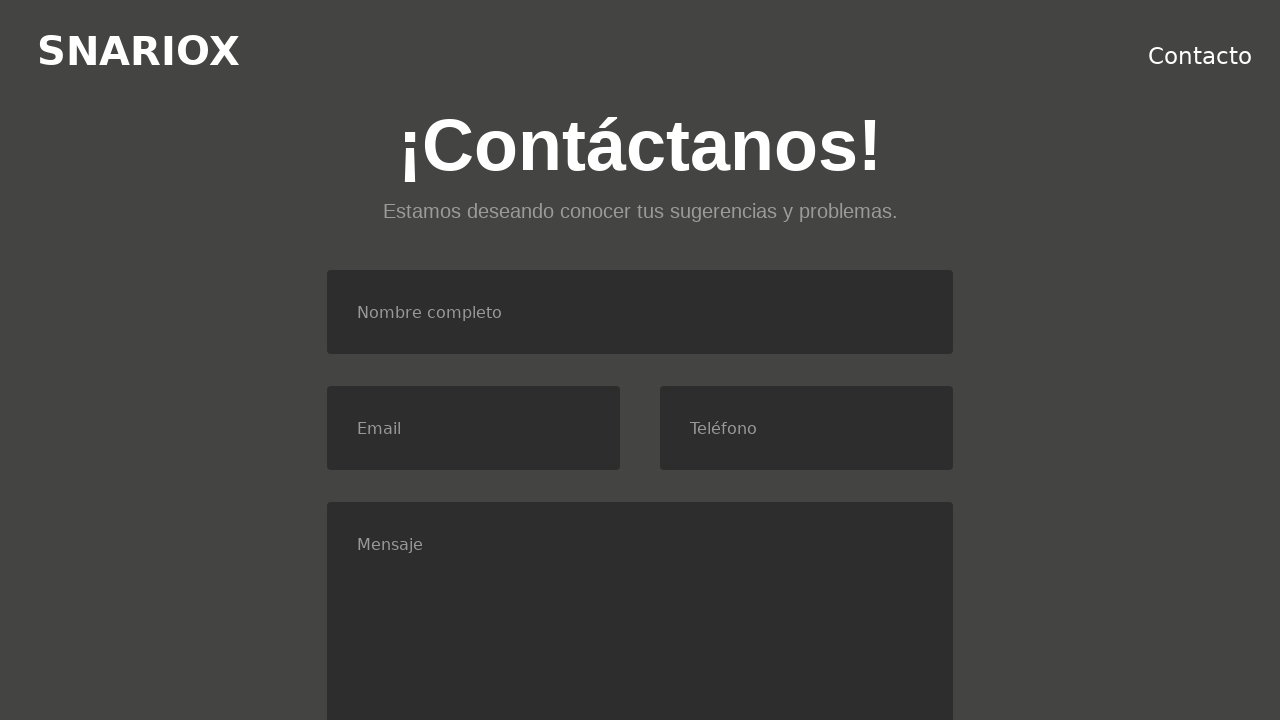

Filled name field with 'Pe' (below minimum character requirement) on #nombre
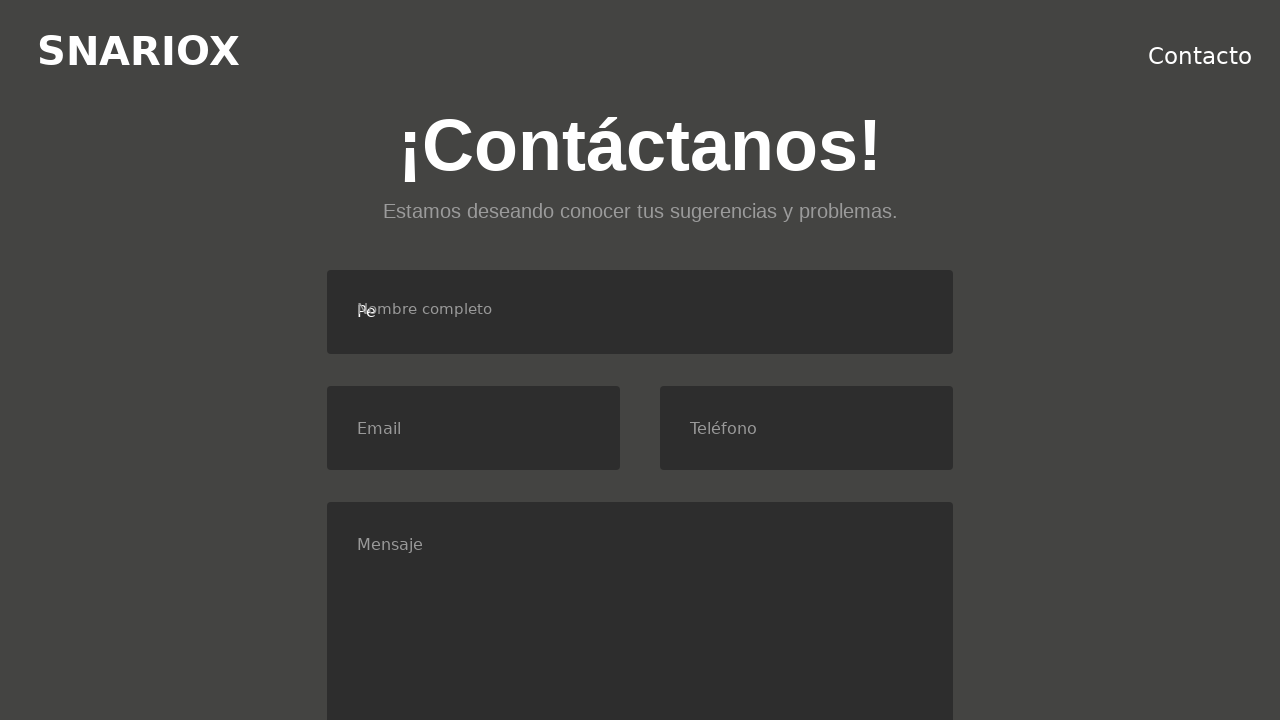

Filled email field with 'correo@mail.com' on #email
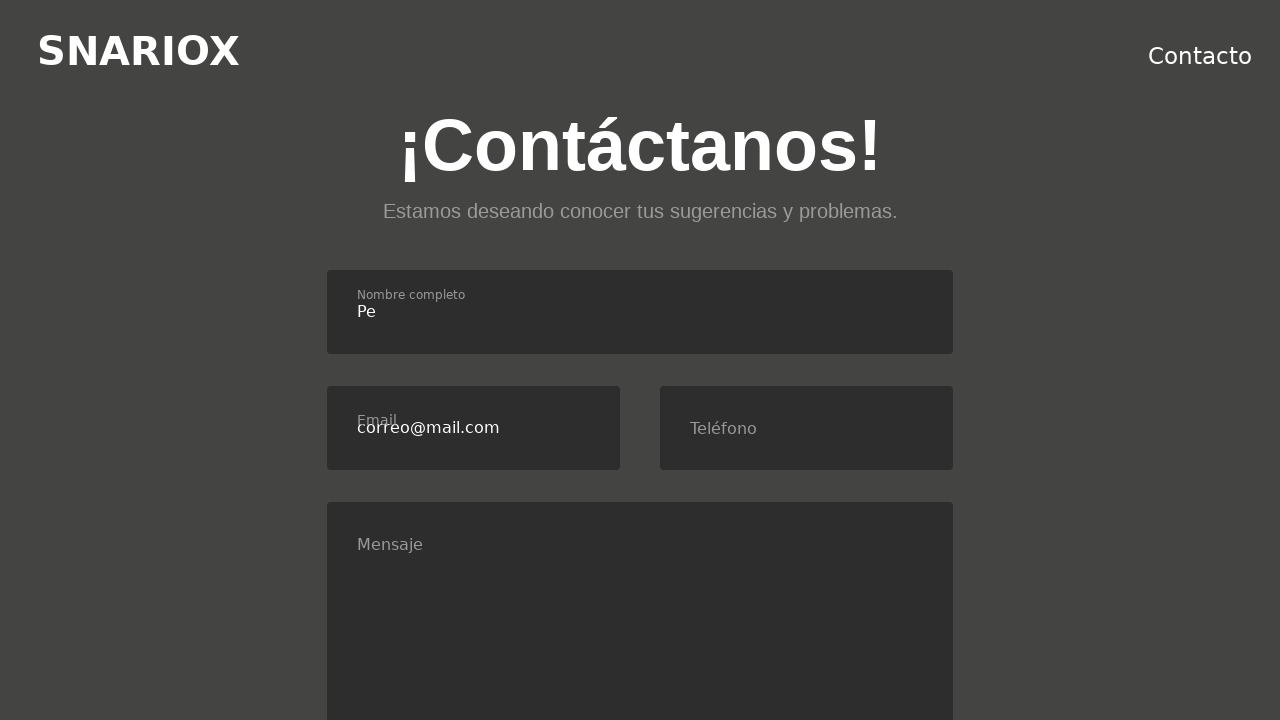

Filled phone field with '654987321' on #telefono
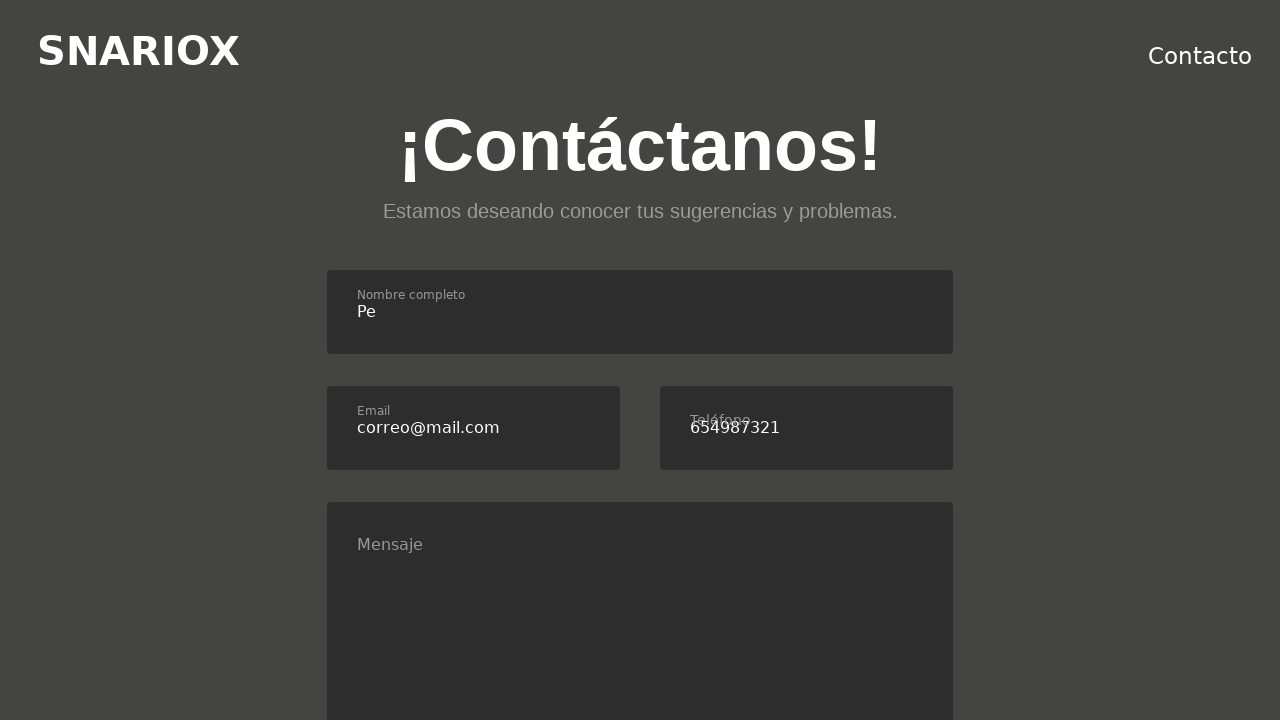

Filled message field with 'Me gustan los trenes.' on #mensaje
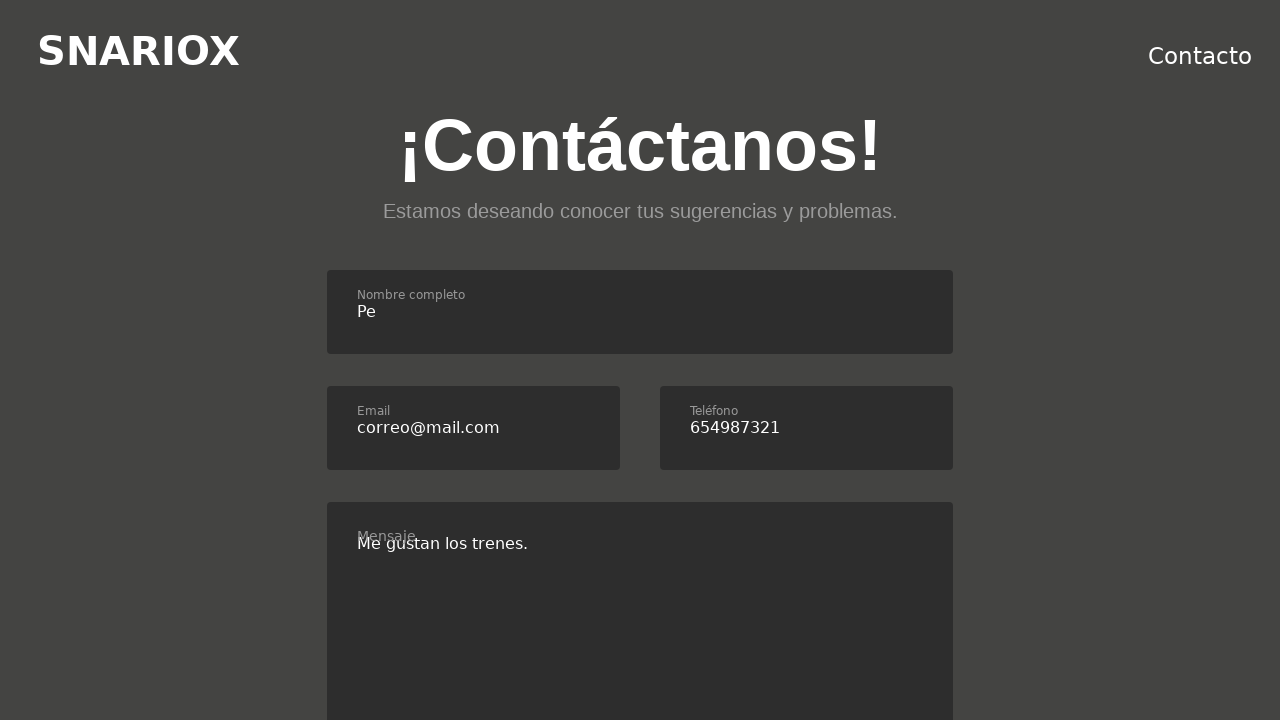

Clicked consent checkbox at (334, 361) on #consent
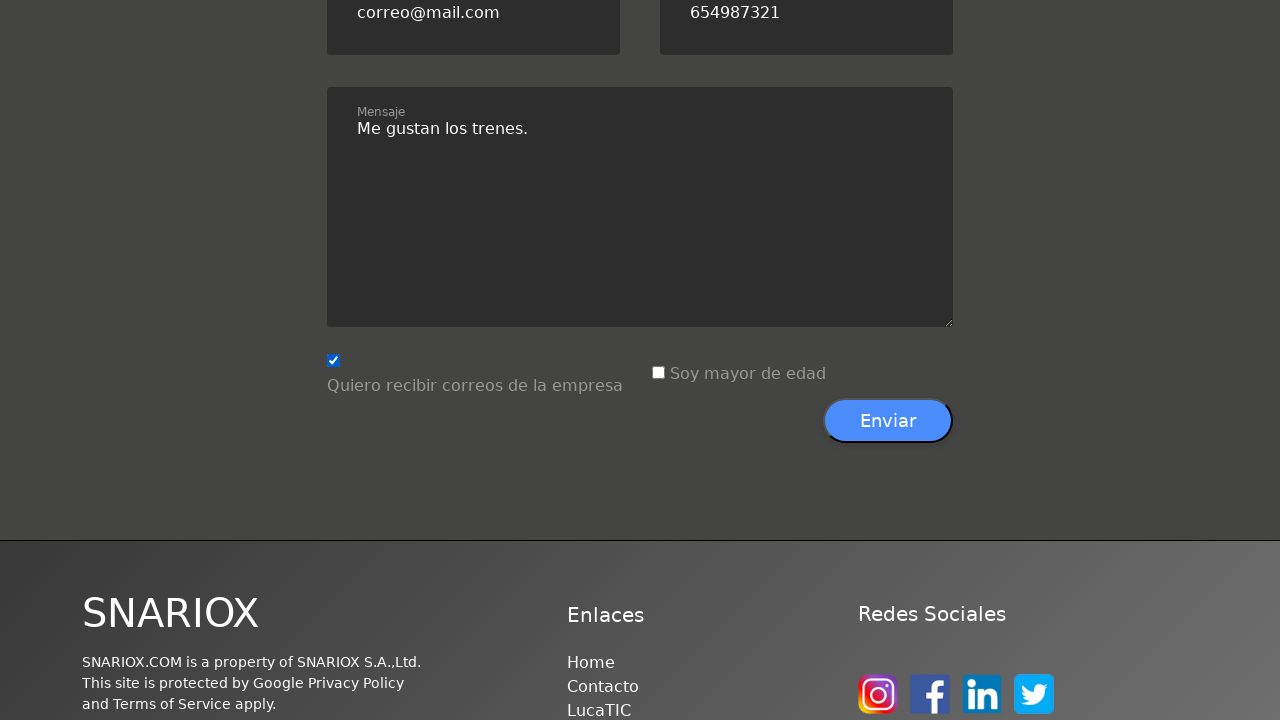

Clicked age checkbox at (658, 373) on #age
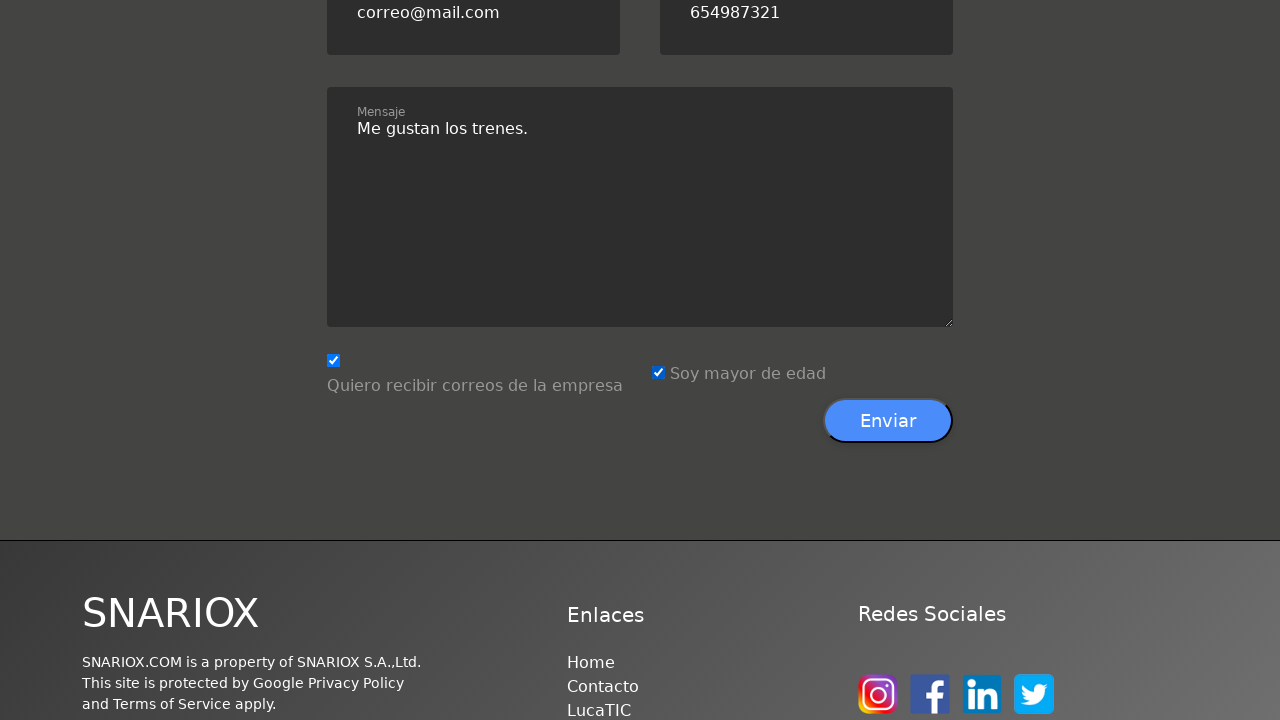

Clicked submit button to attempt form submission at (888, 421) on xpath=//*[@id='contacto']/div[3]/div[7]/button
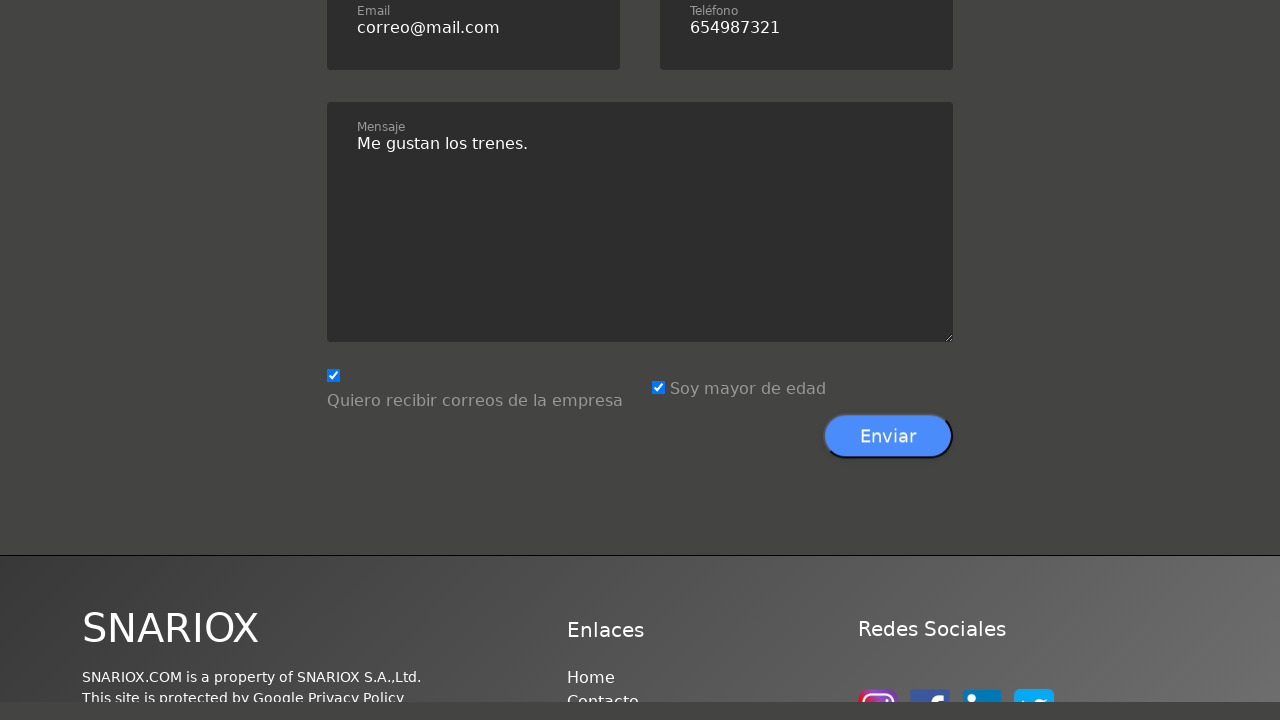

Waited 1000ms for any potential navigation
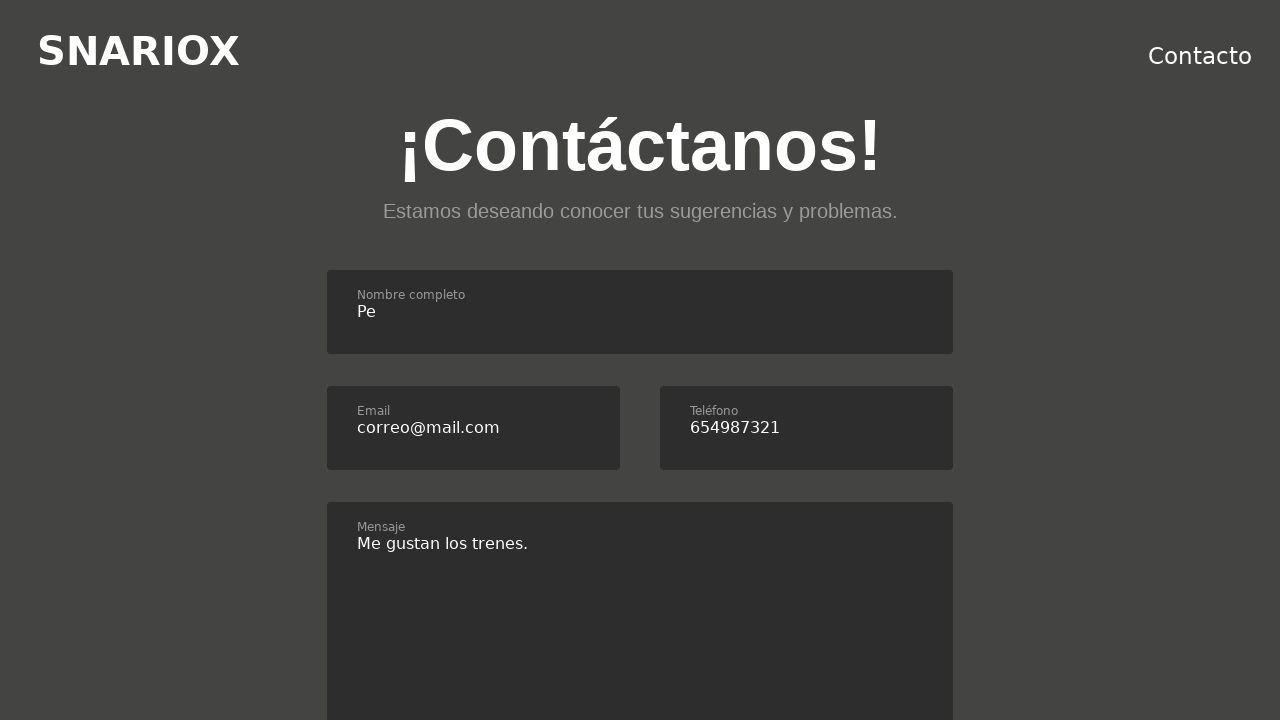

Verified form did not submit - URL remains on contact form page
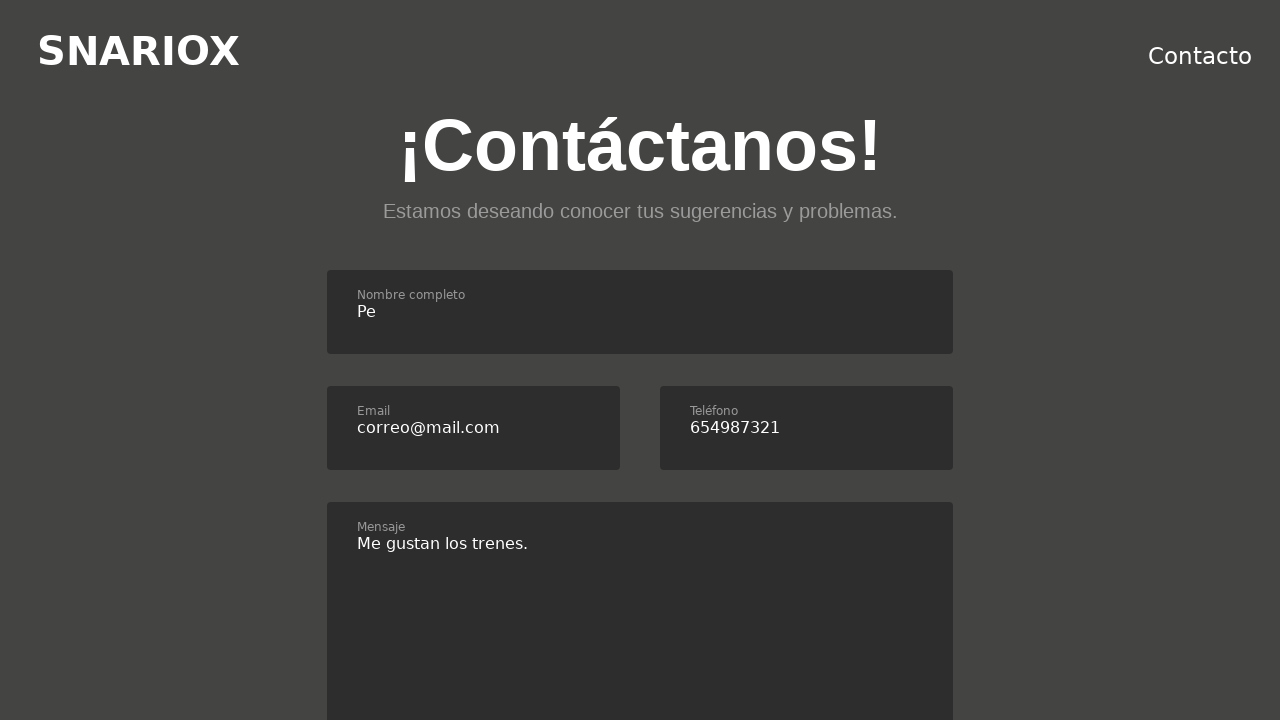

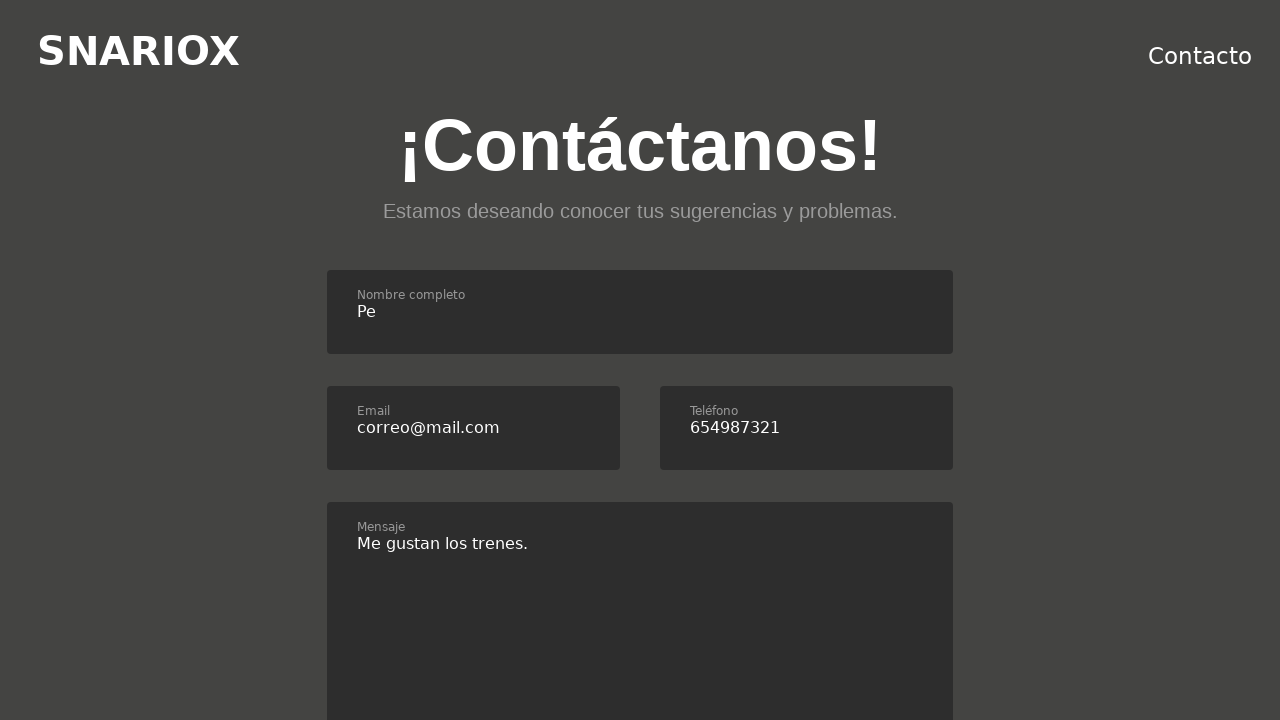